Tests dynamic controls page with explicit waits by clicking Remove button, waiting for "It's gone!" message, then clicking Add button and waiting for "It's back!" message

Starting URL: https://the-internet.herokuapp.com/dynamic_controls

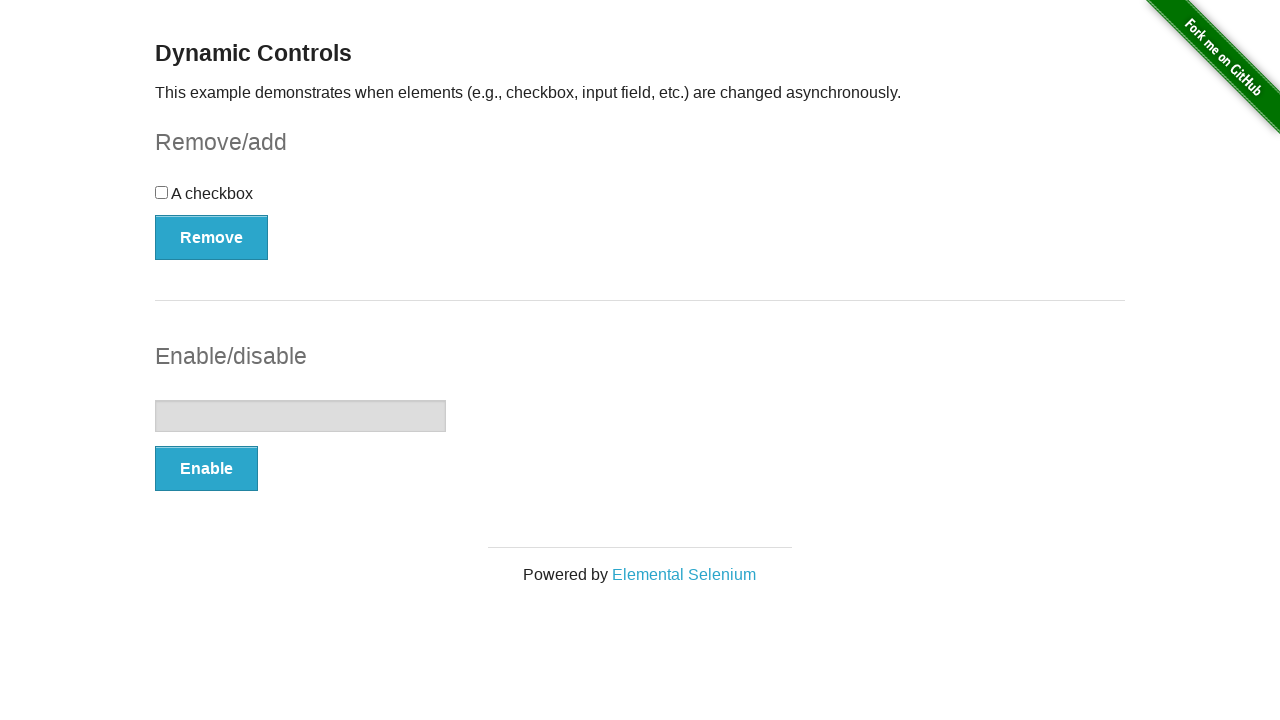

Clicked Remove button at (212, 237) on xpath=//*[@onclick='swapCheckbox()']
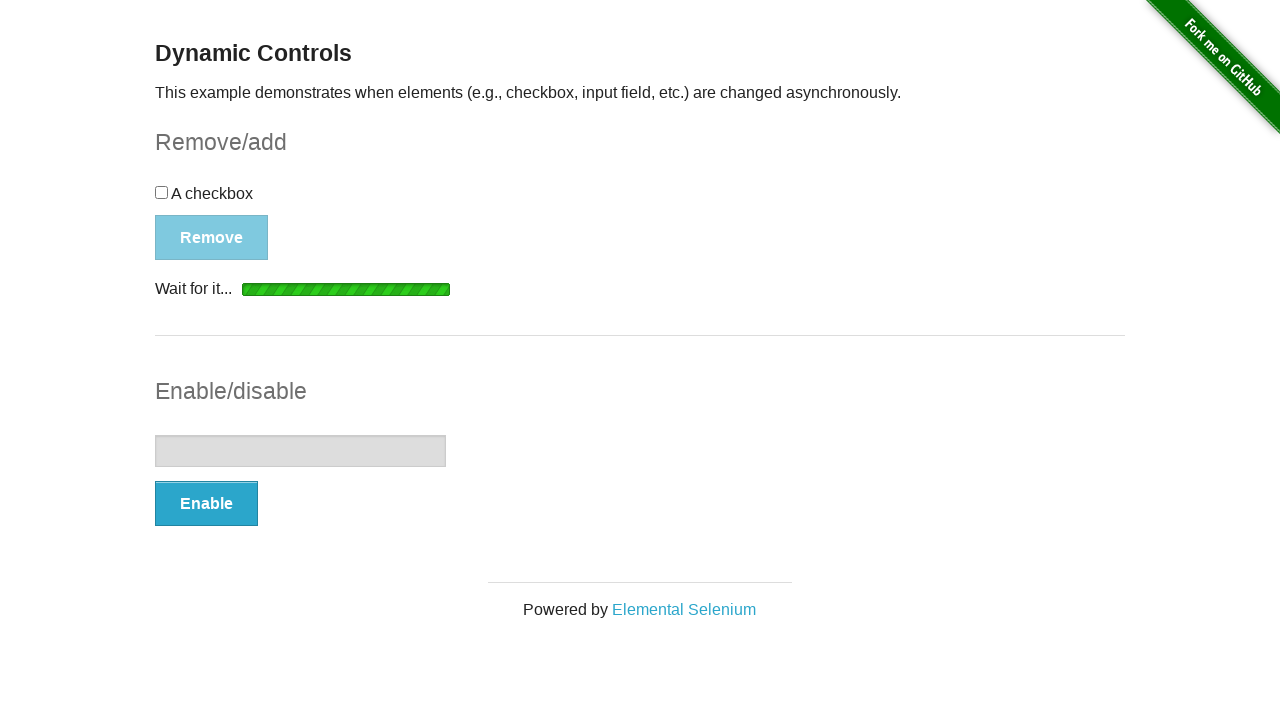

Waited for 'It's gone!' message to appear
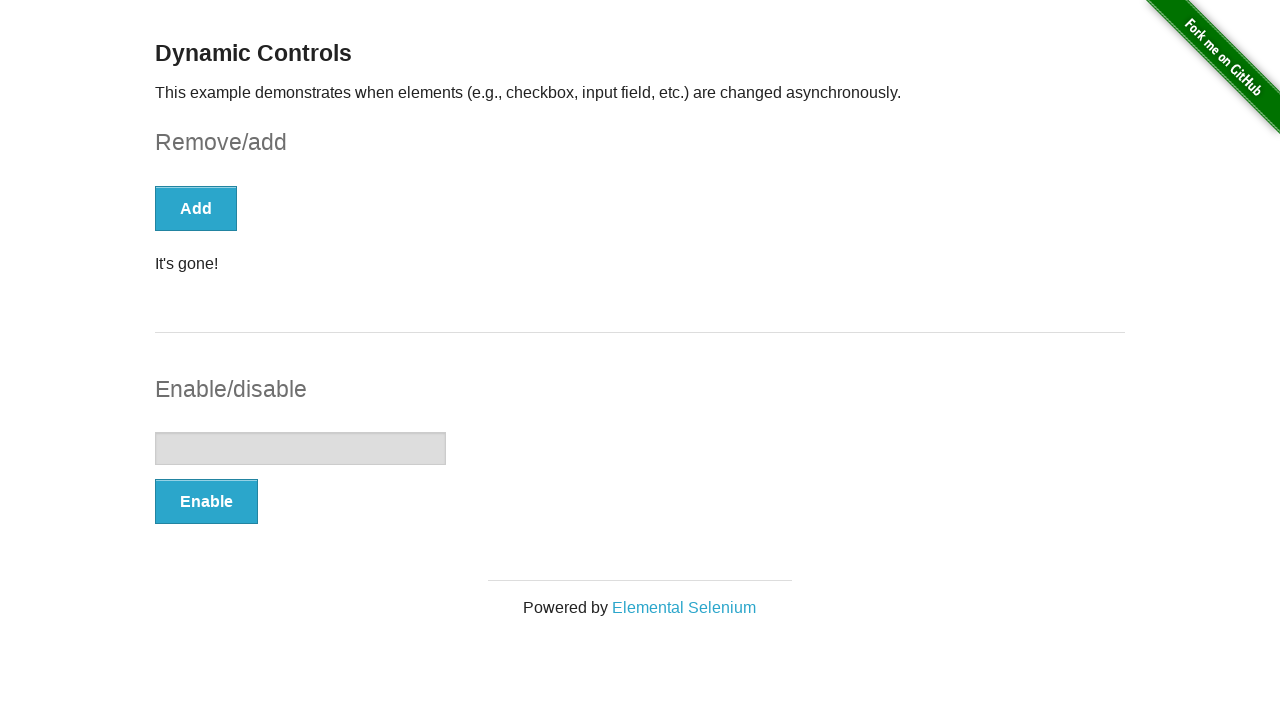

Verified 'It's gone!' message is visible
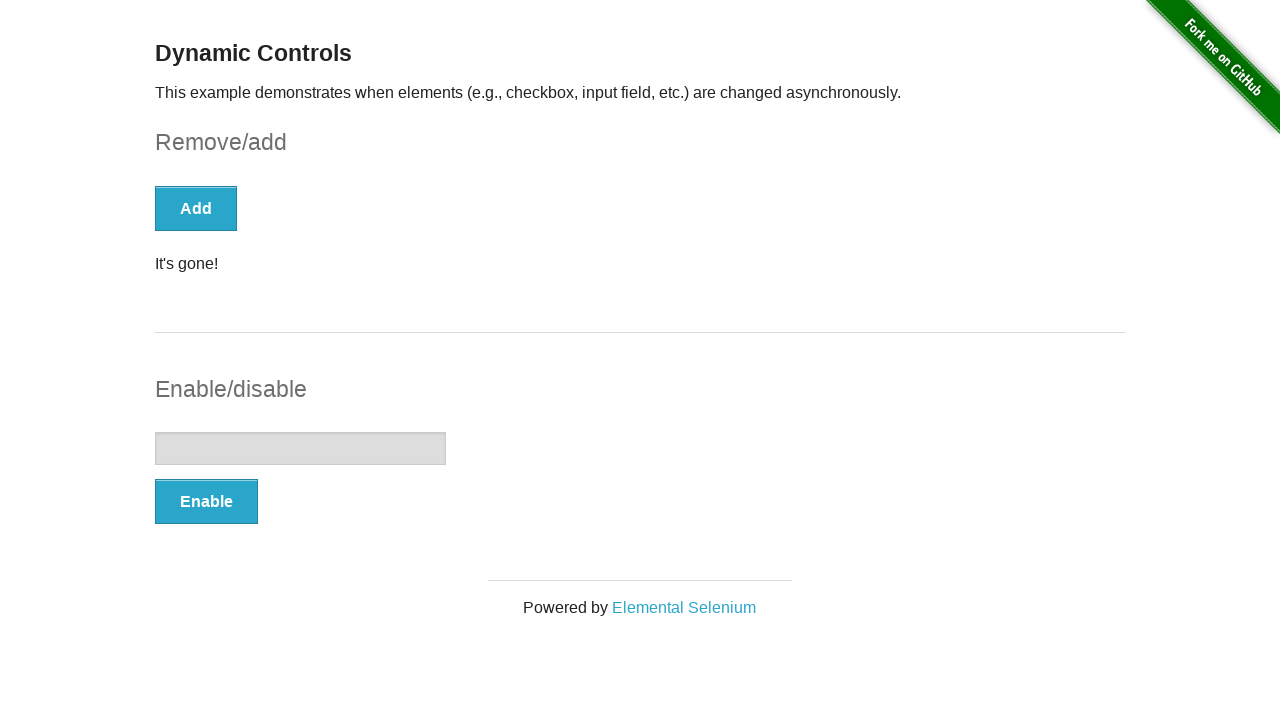

Clicked Add button at (196, 208) on xpath=//*[text()='Add']
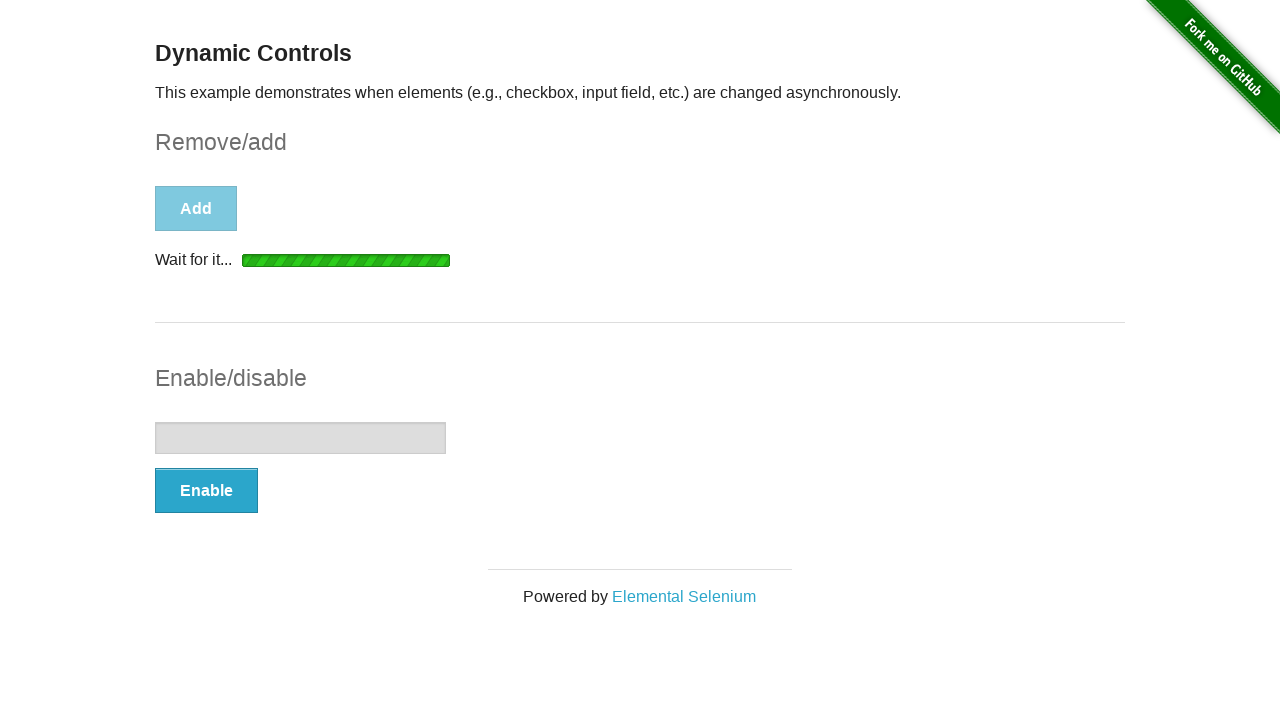

Waited for 'It's back!' message to appear
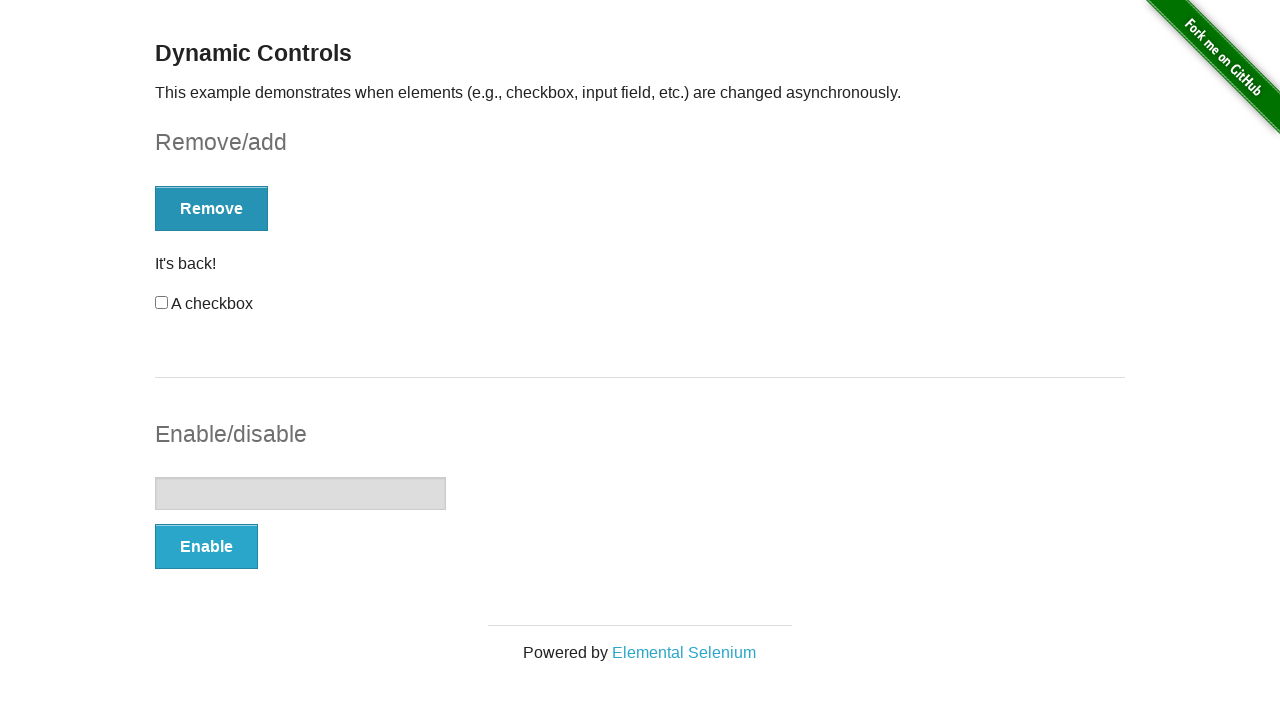

Verified 'It's back!' message is visible
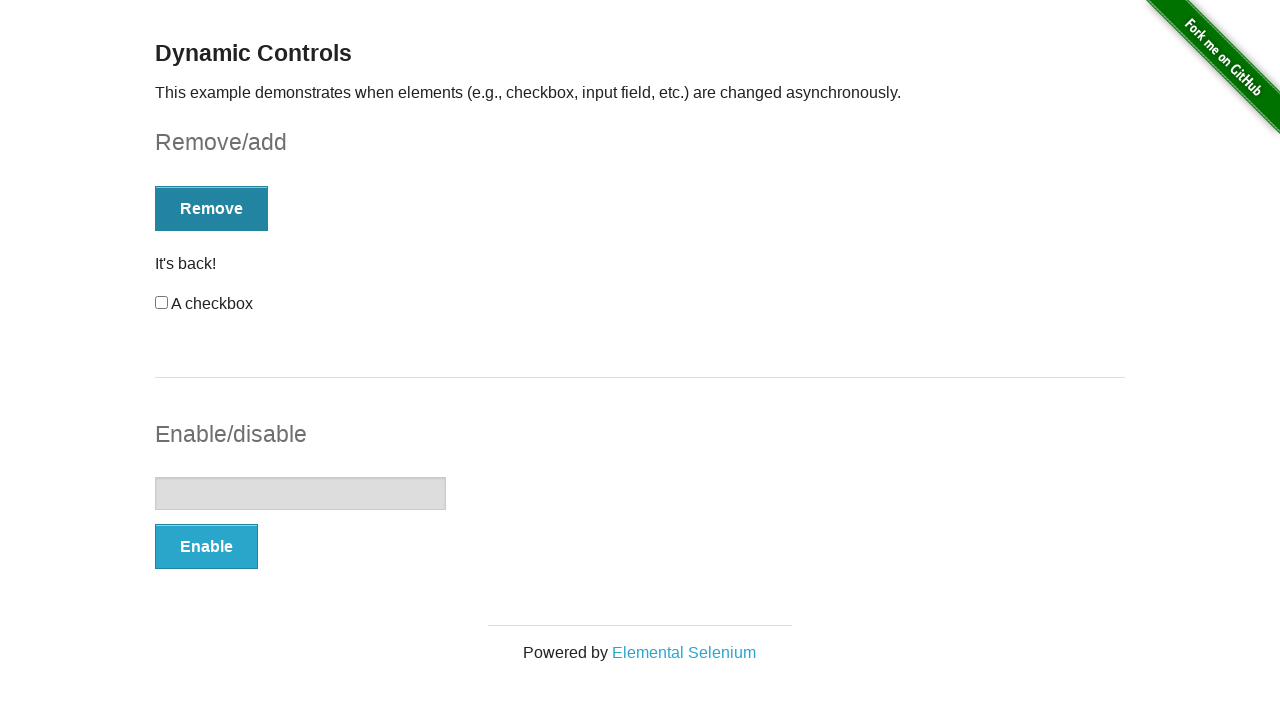

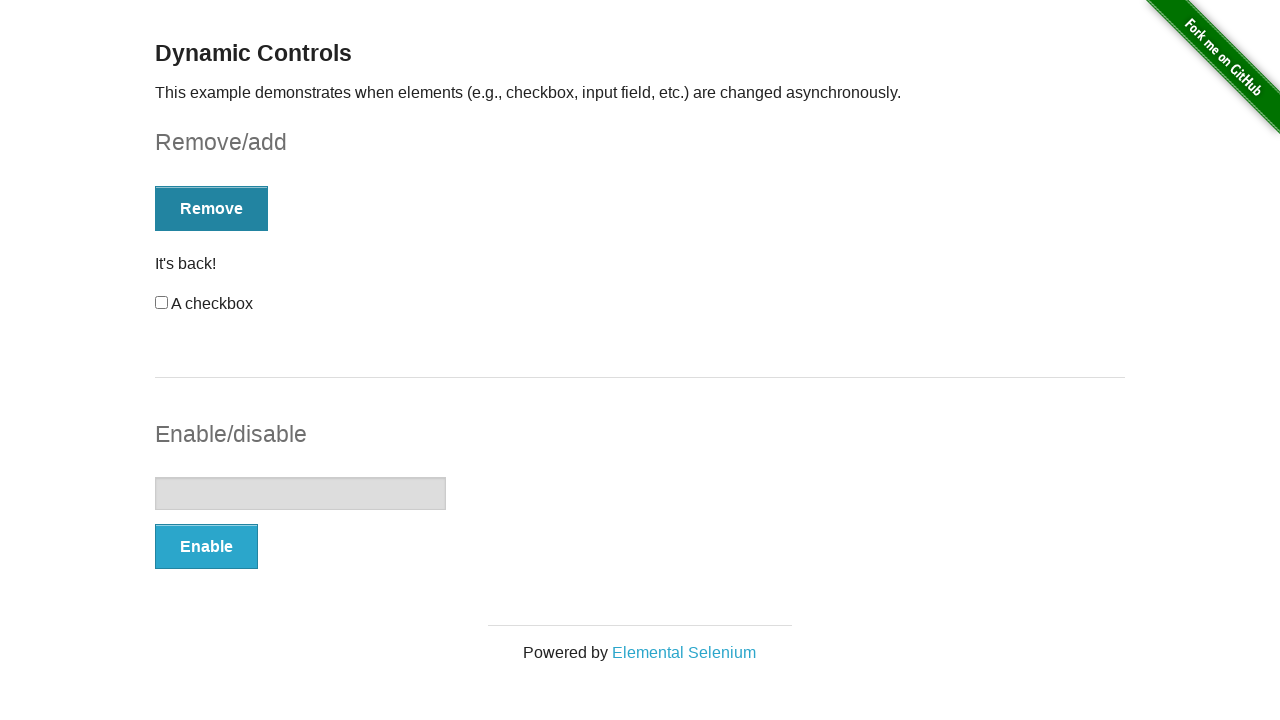